Tests keyboard input functionality by clicking on a name field, entering a name, and clicking a button on a form practice page

Starting URL: https://formy-project.herokuapp.com/keypress

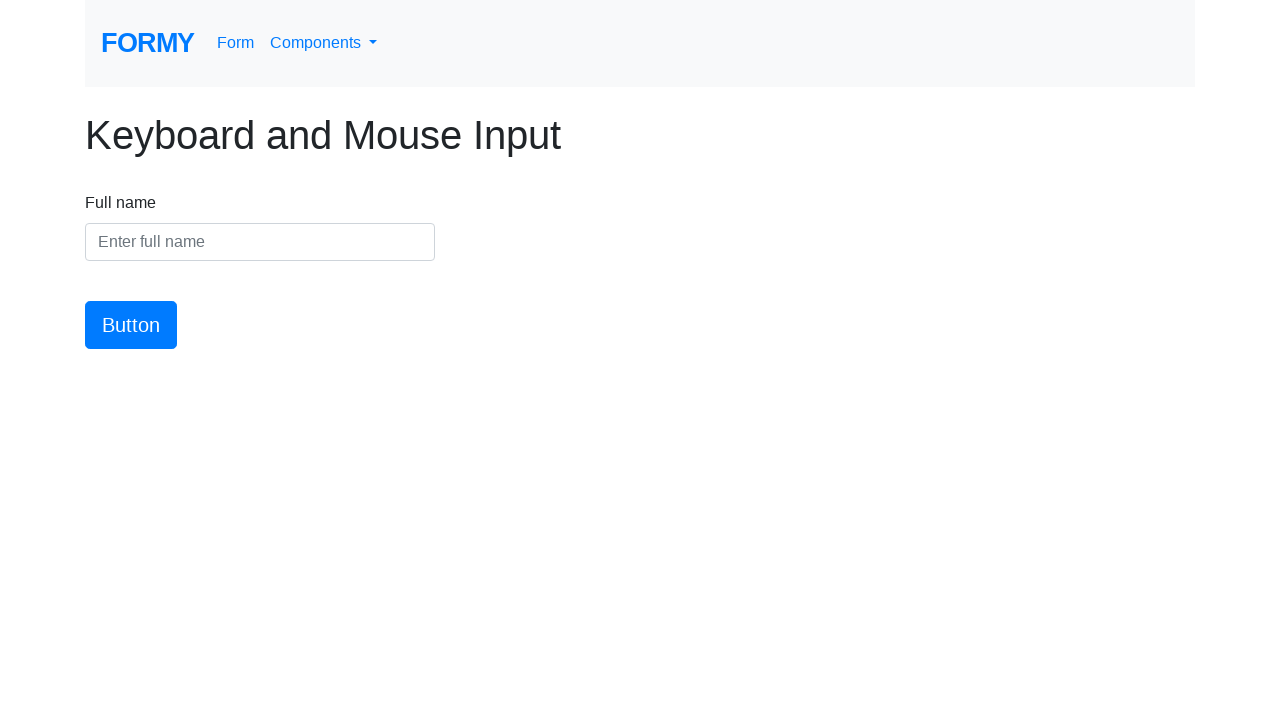

Clicked on the name input field at (260, 242) on #name
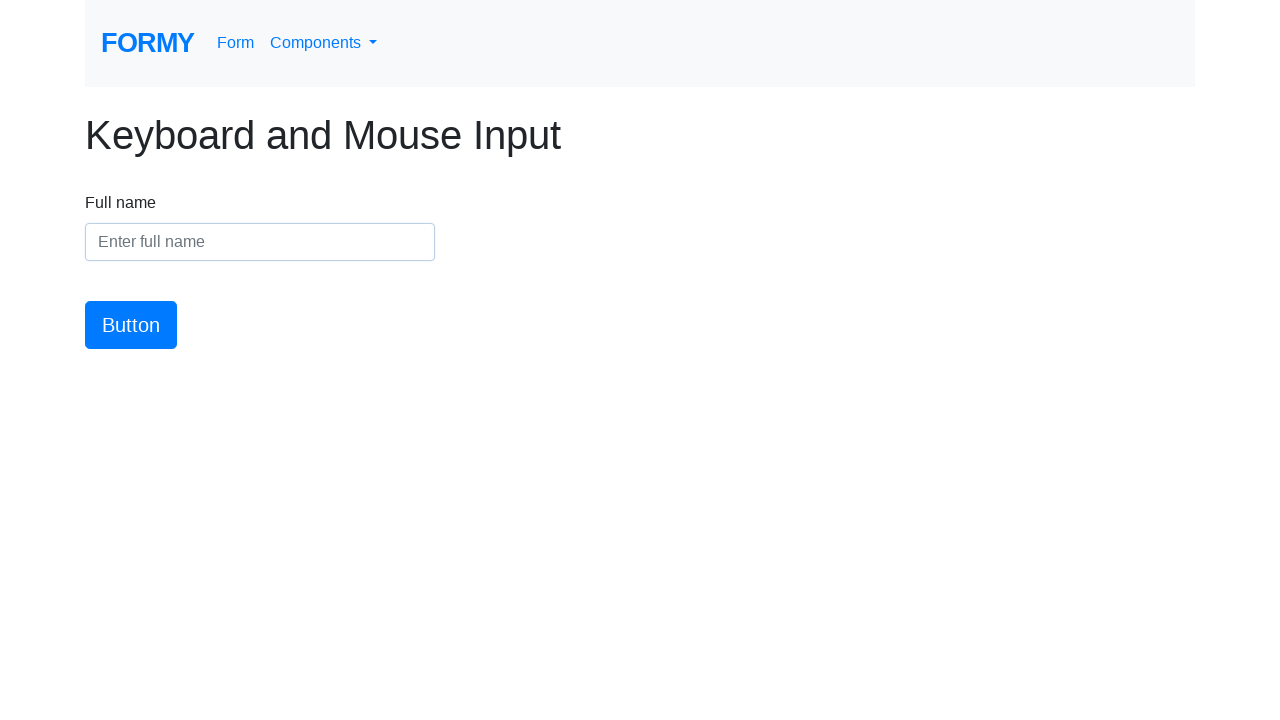

Entered name 'Sandra Thompson' into the name field on #name
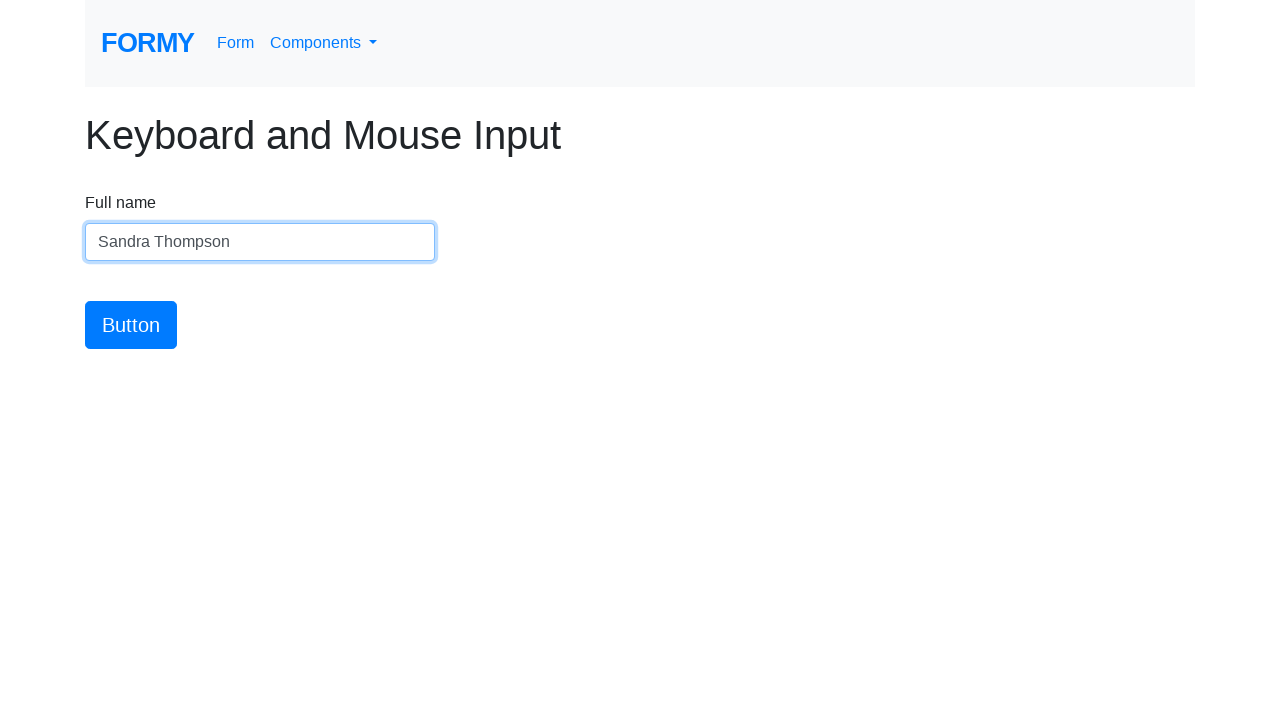

Clicked the submit button at (131, 325) on #button
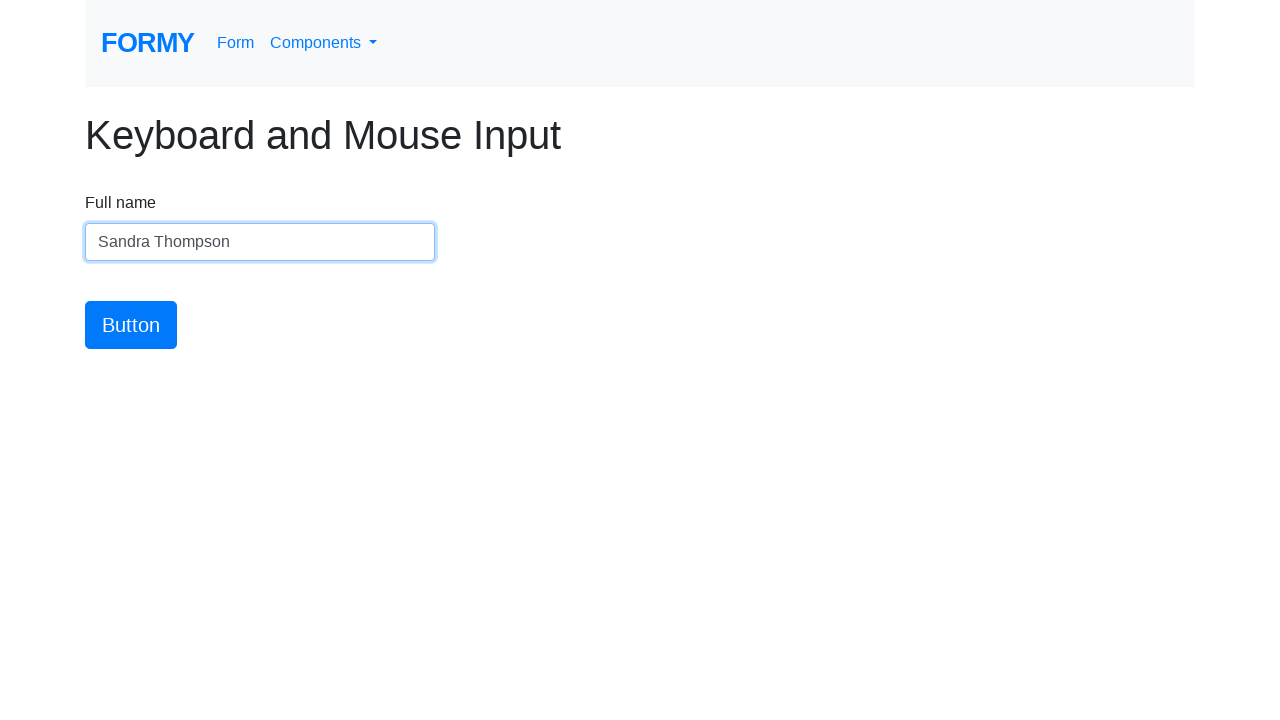

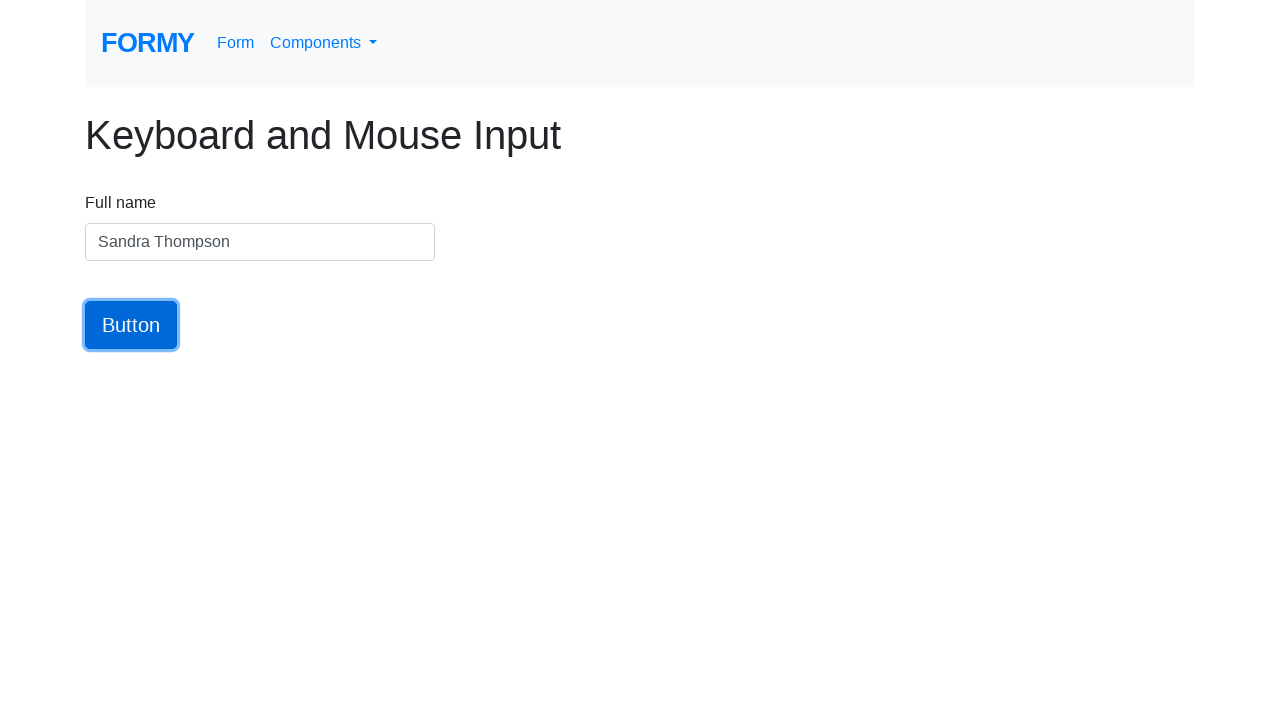